Navigates to the TVS Motor website homepage and verifies it loads successfully

Starting URL: https://www.tvsmotor.com/

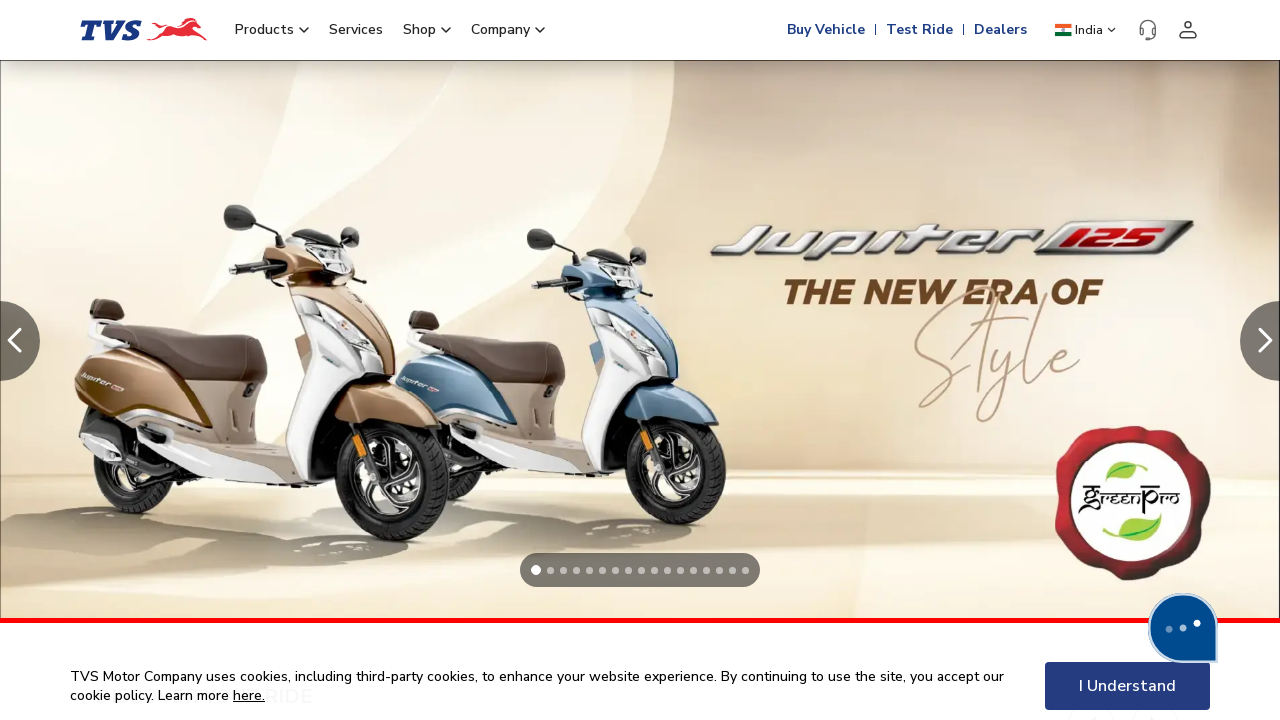

Waited for DOM content to load on TVS Motor homepage
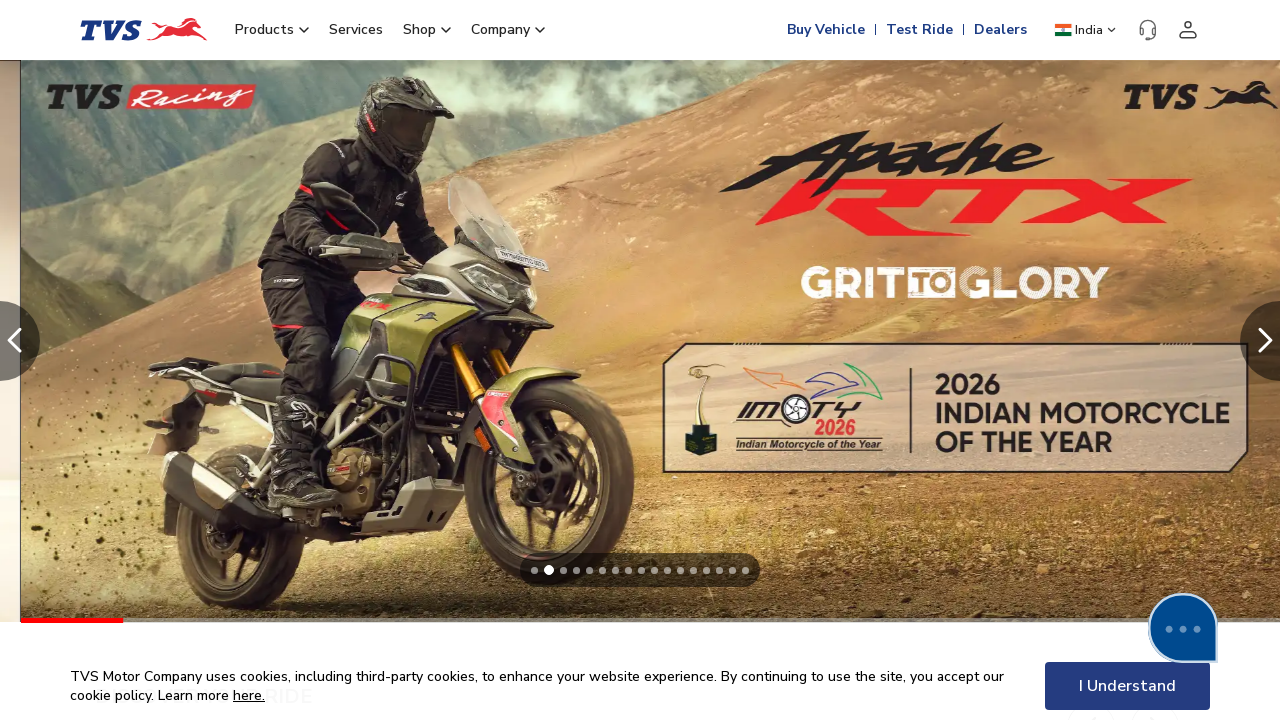

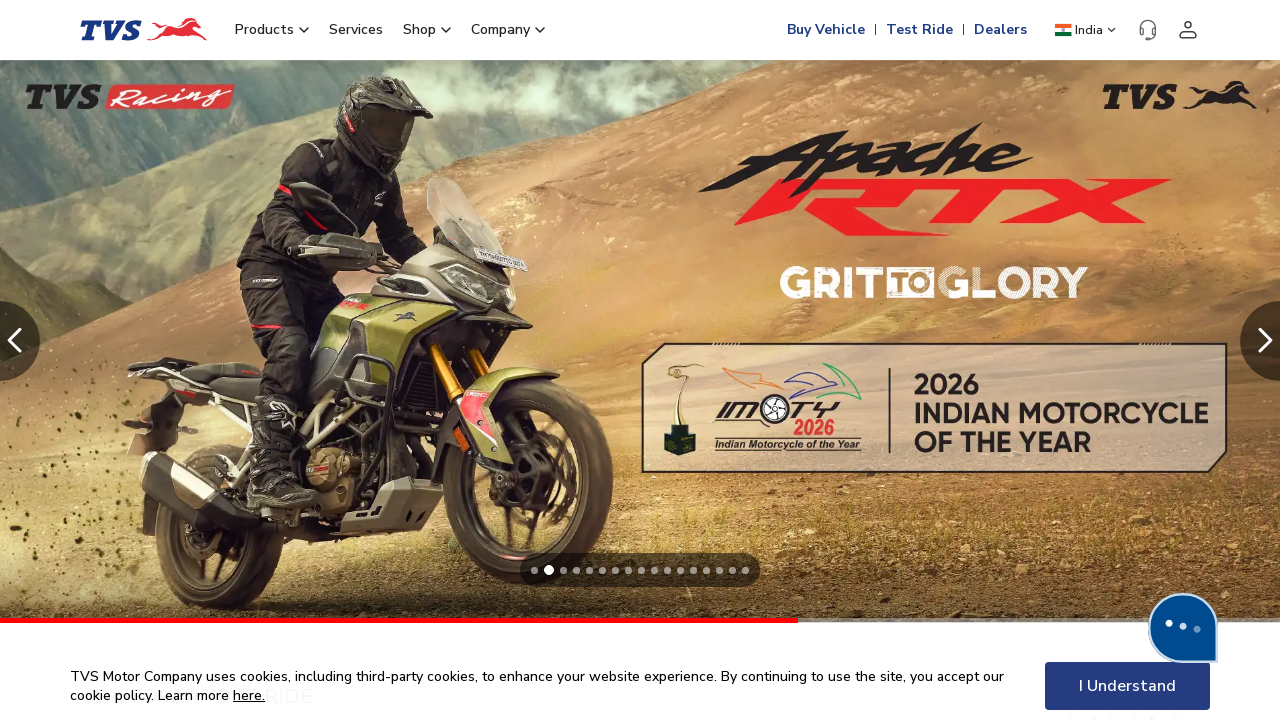